Tests drag and drop functionality by dragging an element from one container to another, then dragging it back to the original container.

Starting URL: https://grotechminds.com/drag-and-drop/

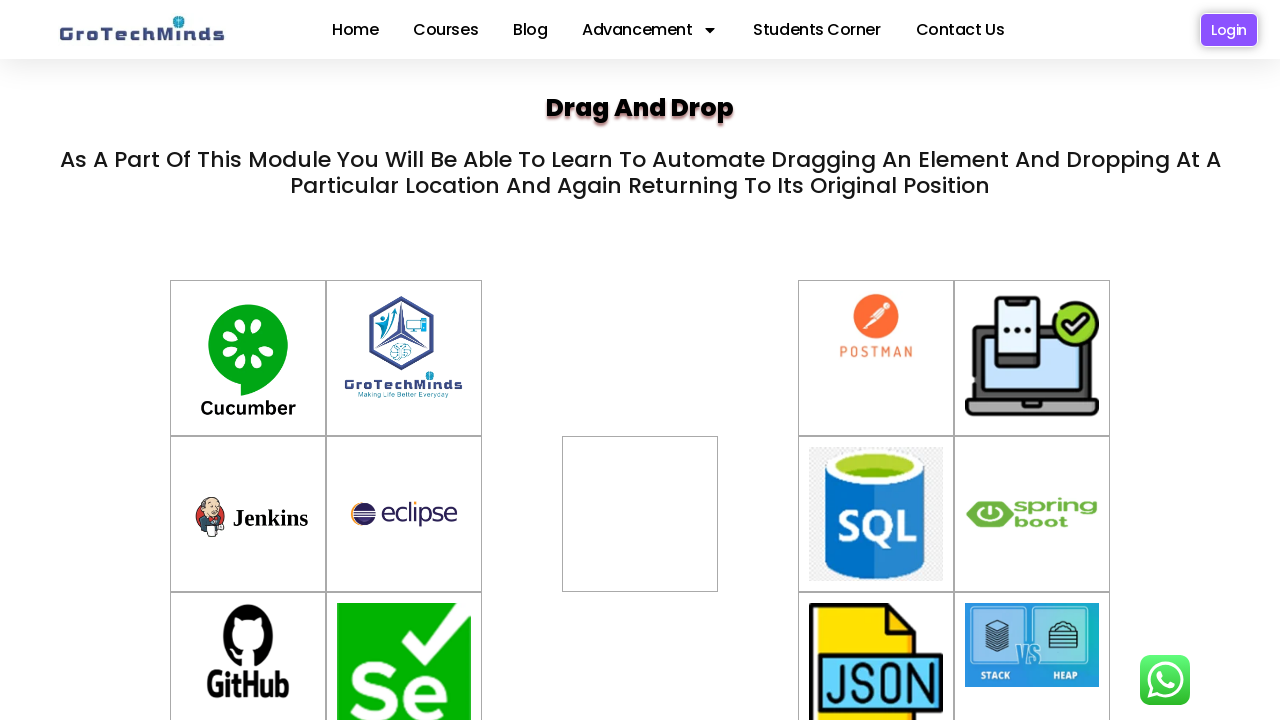

Located source element with id 'container-10'
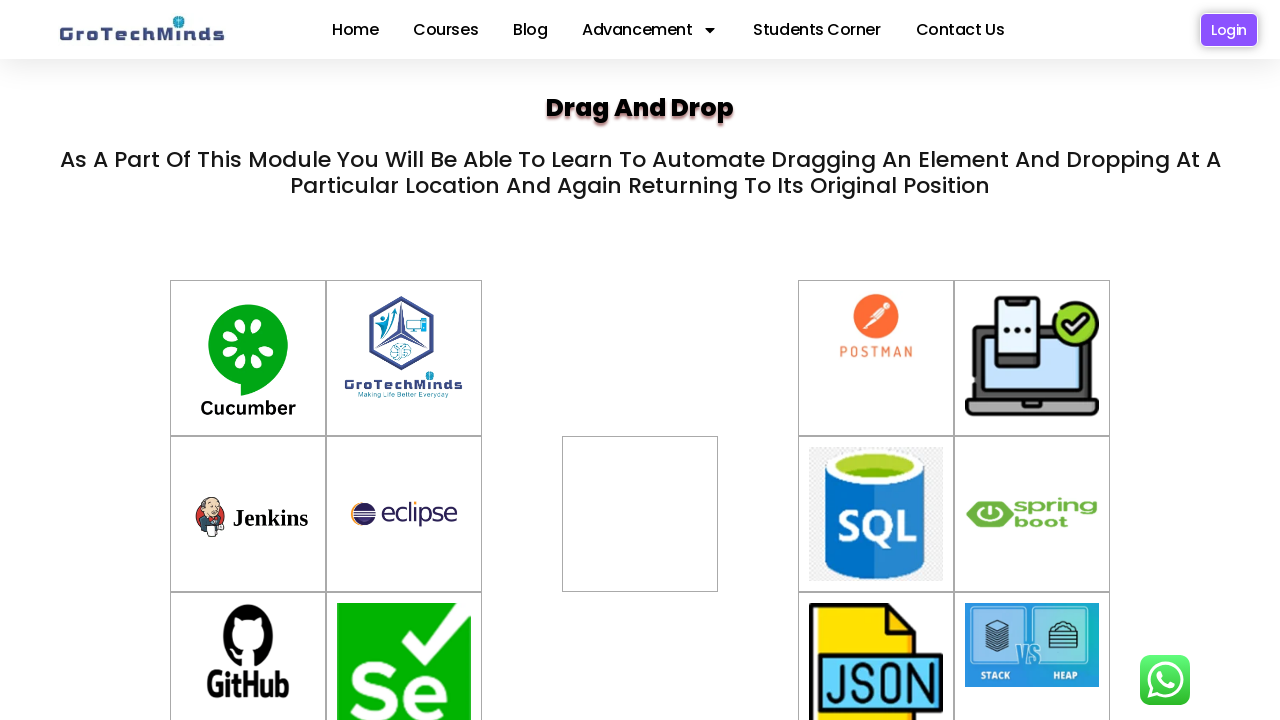

Located target element with id 'div2'
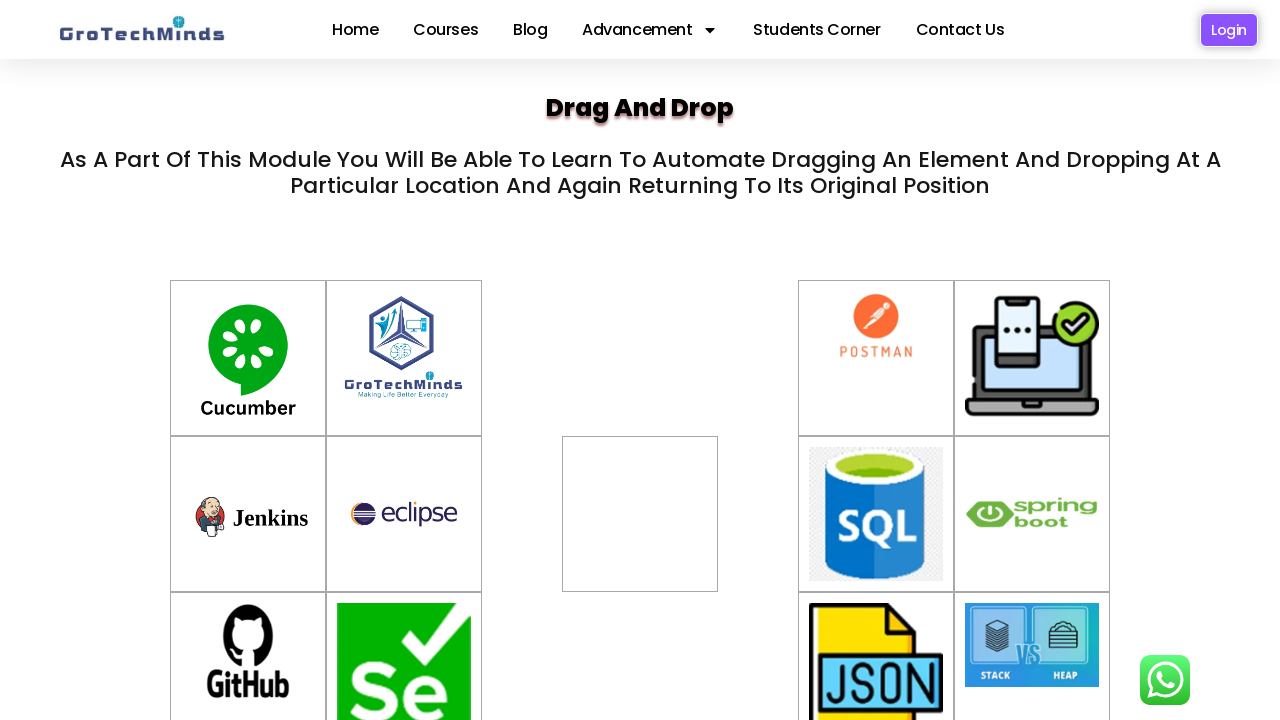

Dragged element from container-10 to div2 at (640, 487)
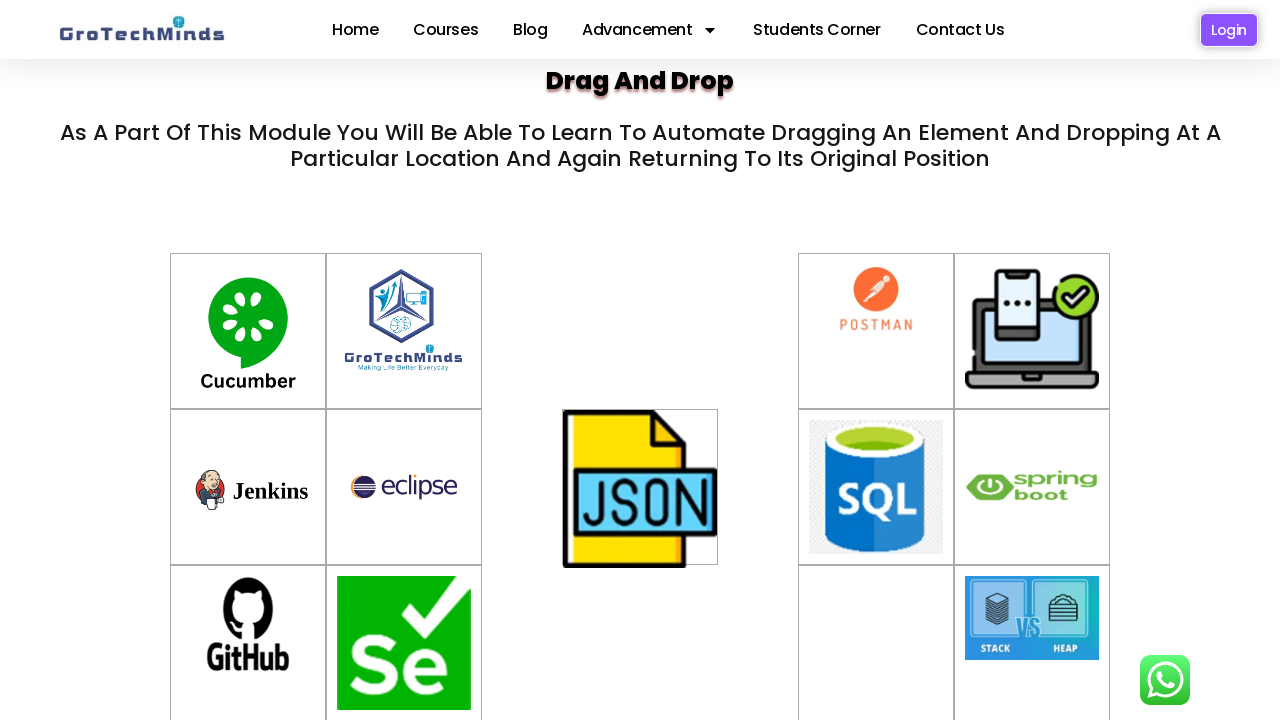

Dragged element back from div2 to container-10 at (876, 642)
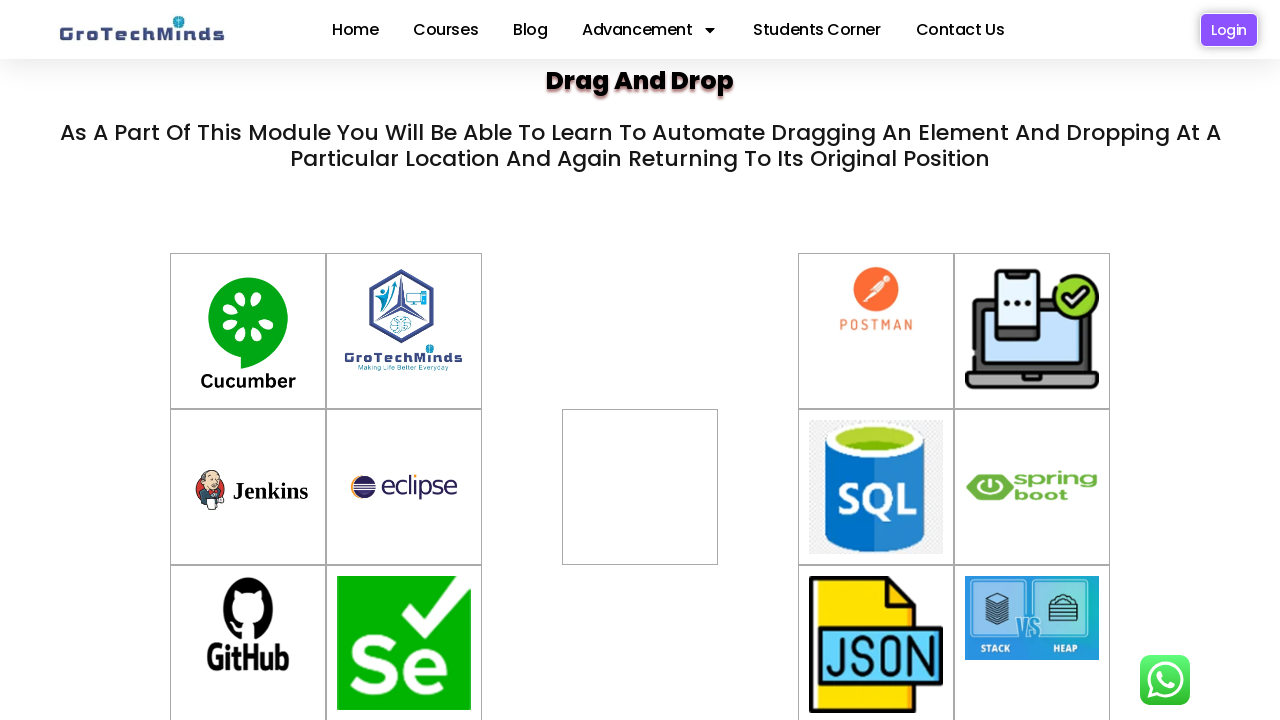

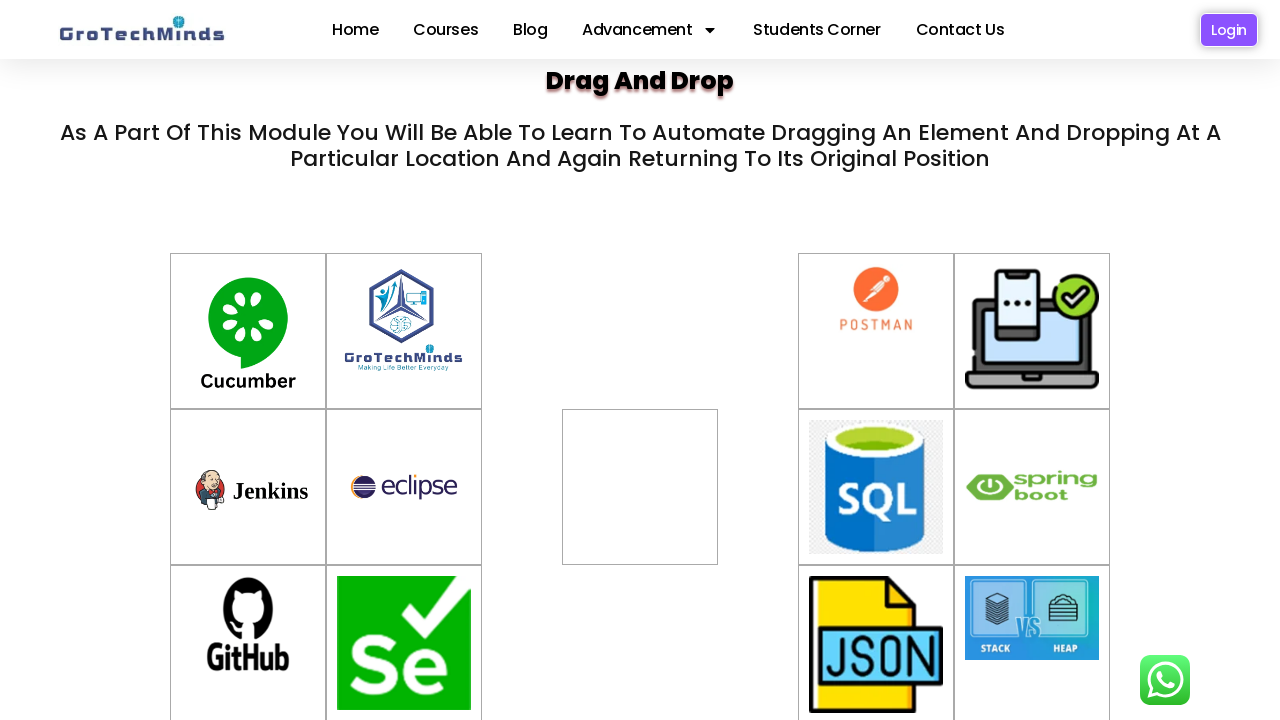